Tests various Selenium commands on a practice page including reading text attributes, clicking radio buttons based on enabled/disabled state, showing hidden options, and clearing/filling a text box.

Starting URL: https://syntaxprojects.com/selenium_commands_selector-homework.php

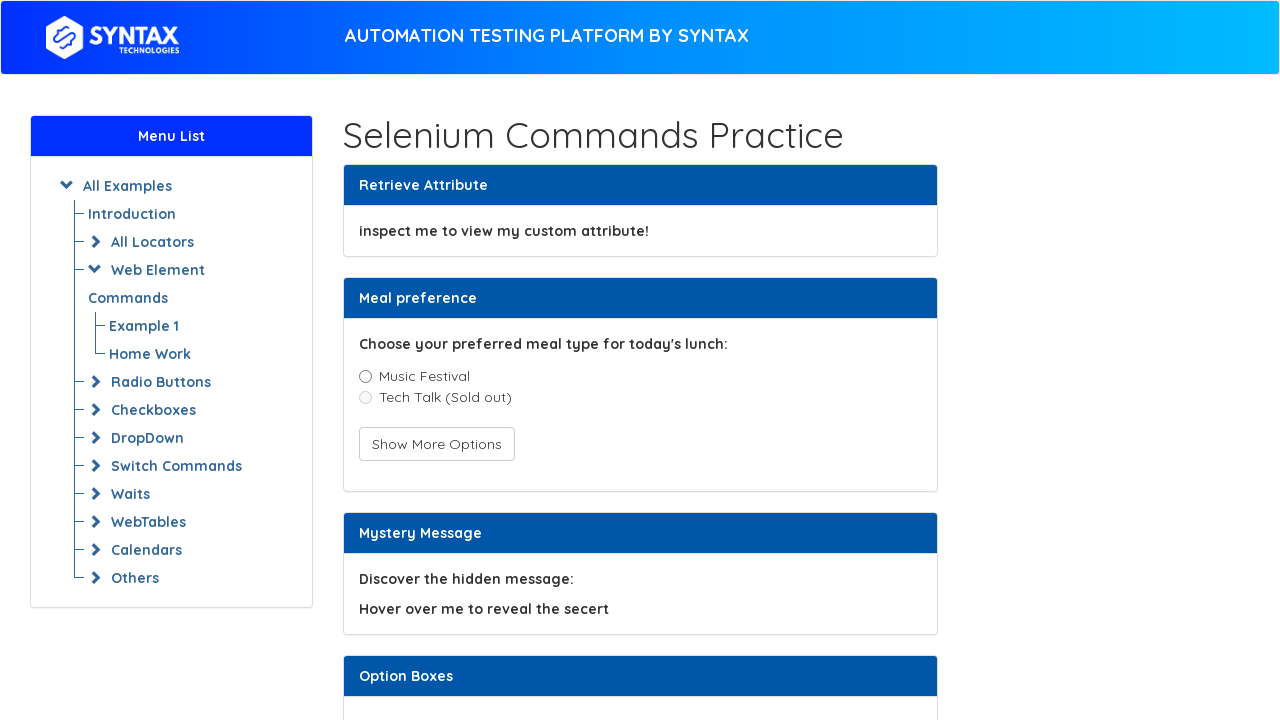

Retrieved text content from attribute section
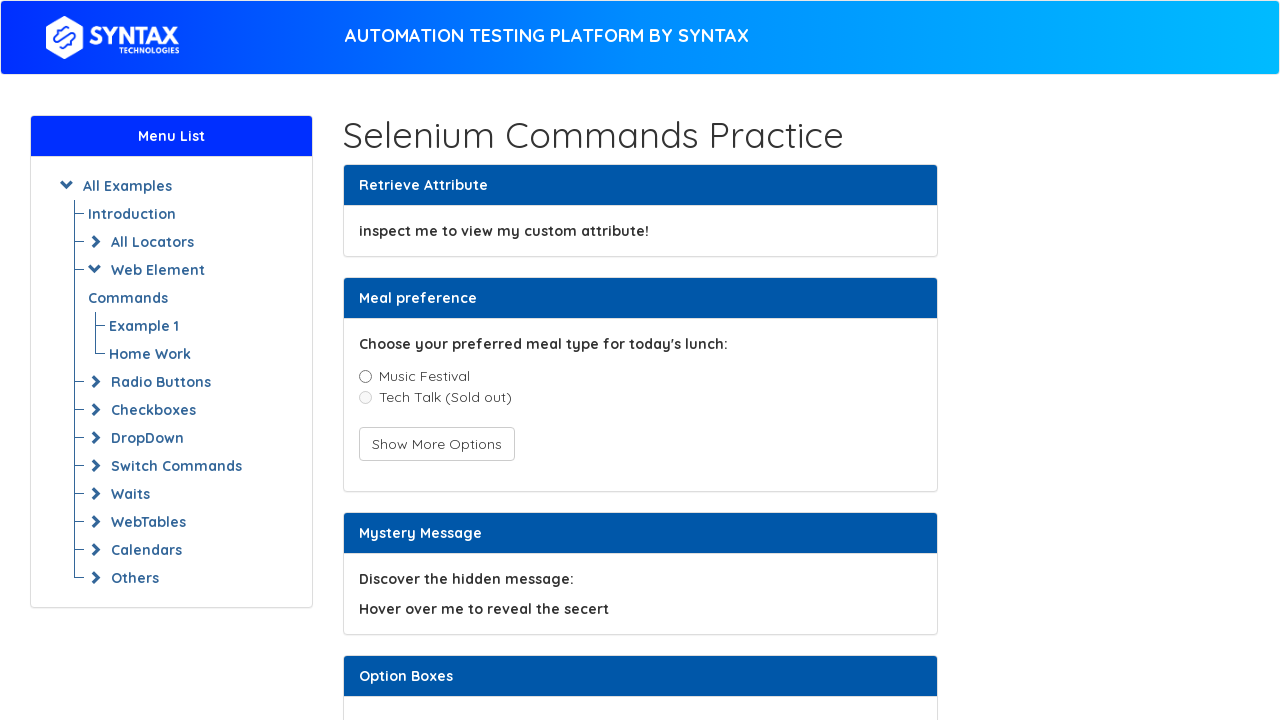

Located music festival radio button
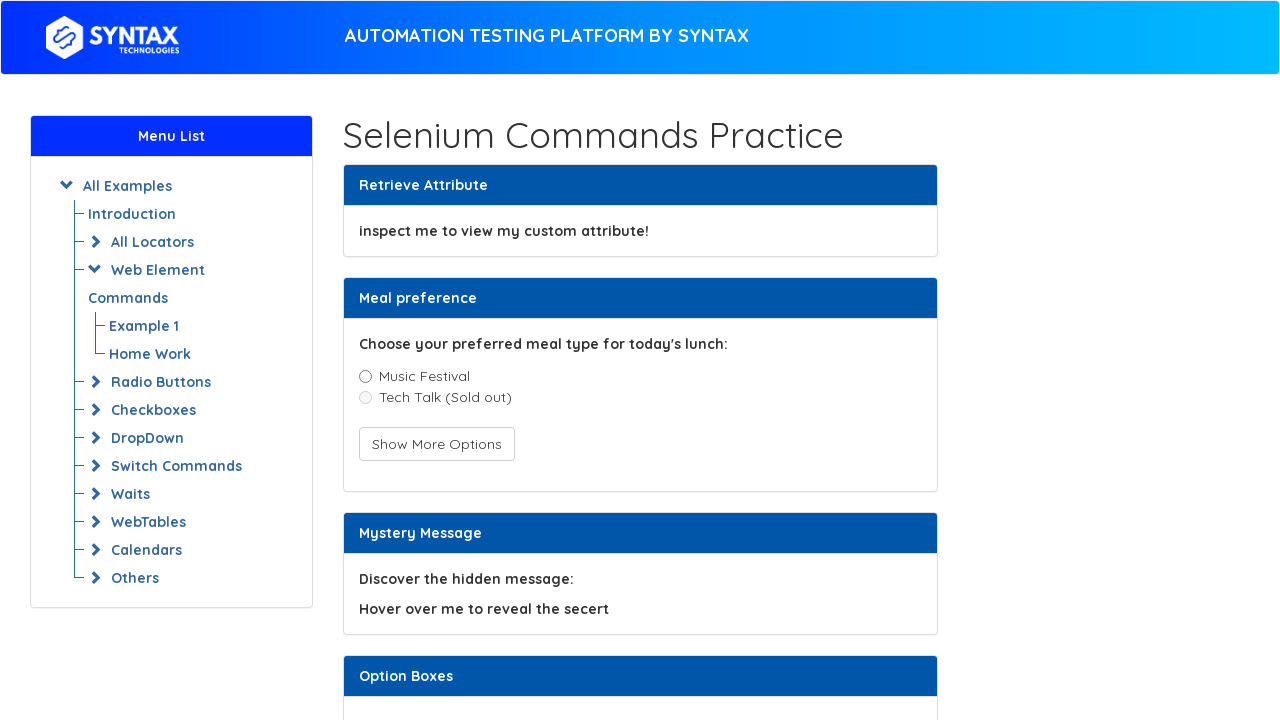

Clicked music festival radio button (enabled) at (365, 376) on xpath=//input[@value='music_festival']
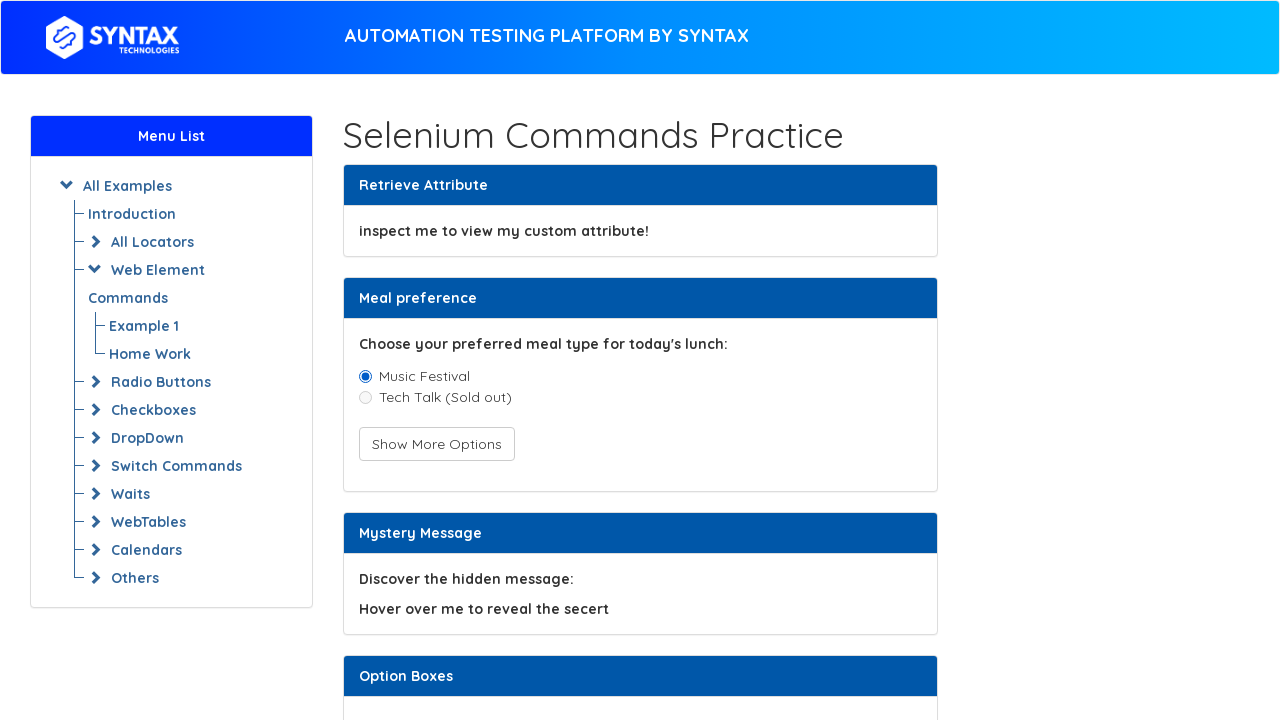

Located tech talk radio button
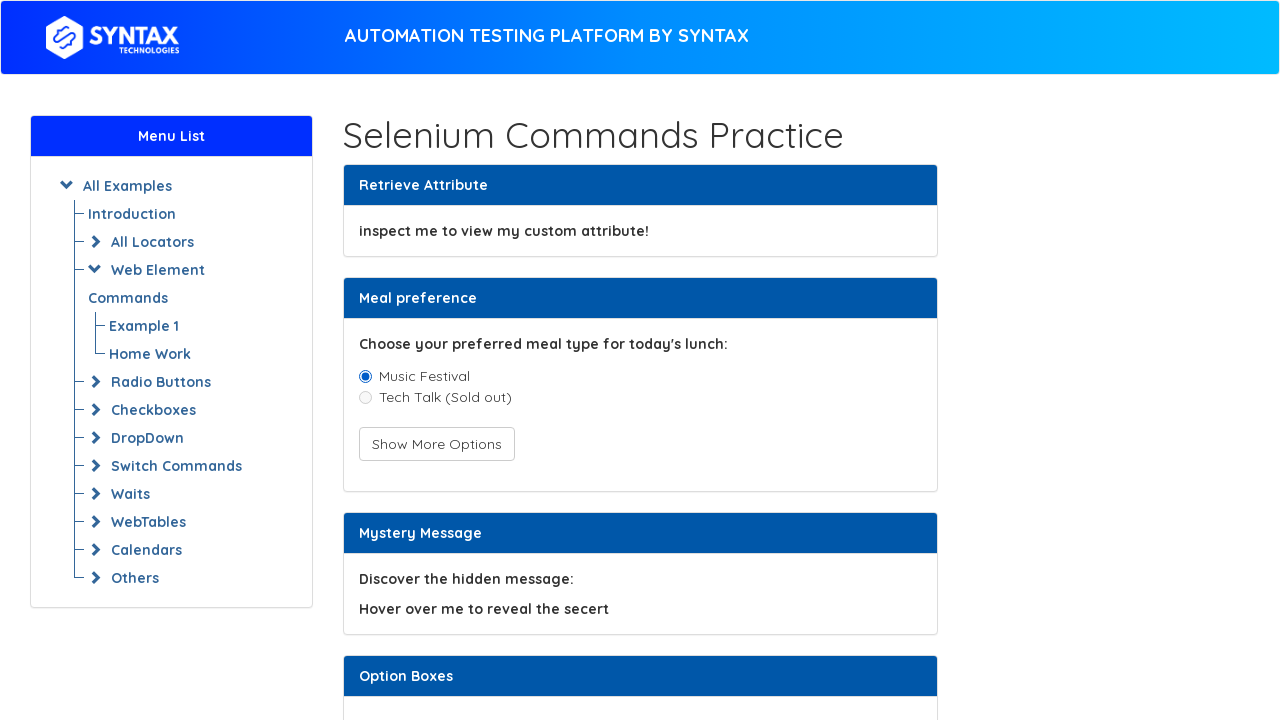

Checked if tech talk radio button is enabled
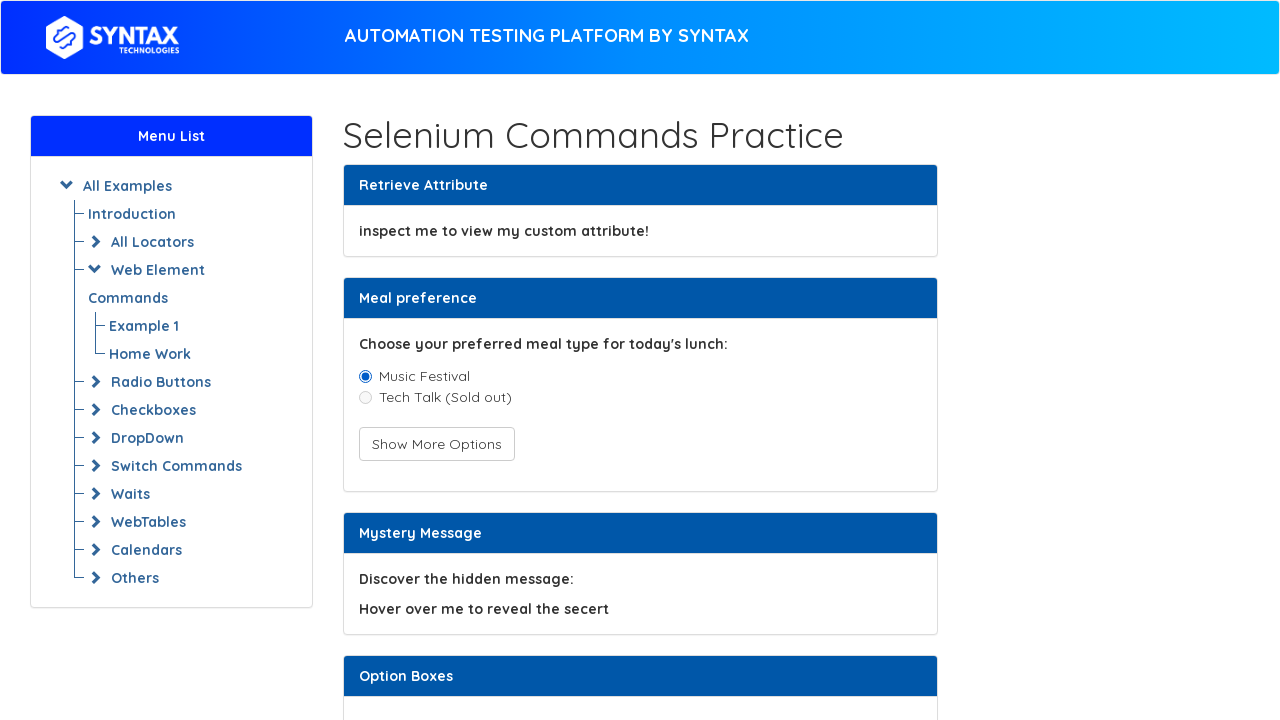

Clicked 'Show More Options' button at (436, 444) on xpath=//button[text()='Show More Options']
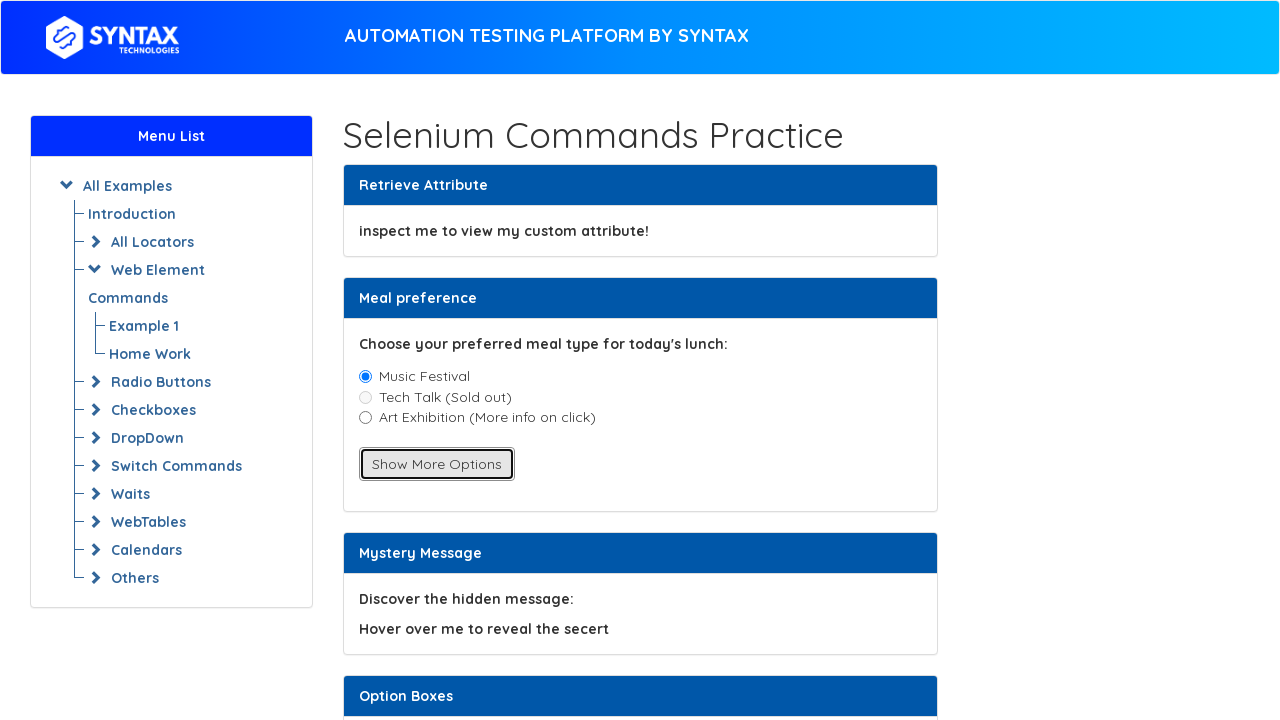

Located art exhibition radio button
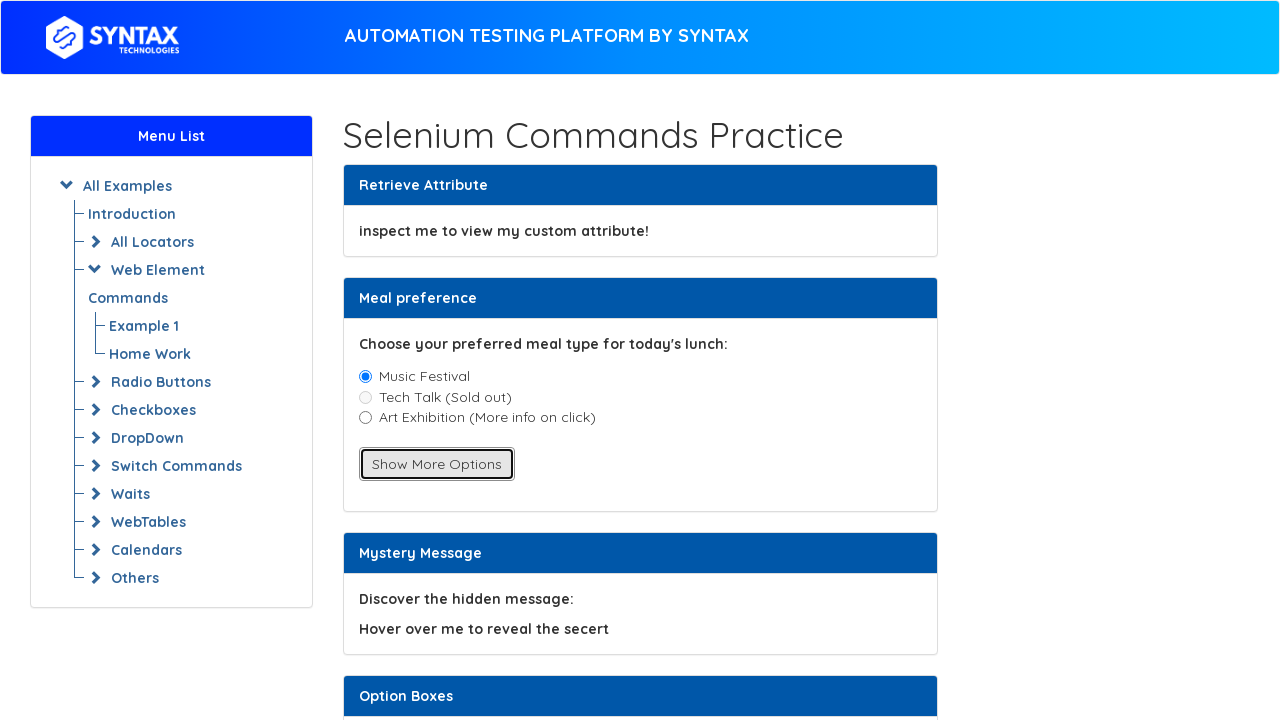

Clicked art exhibition radio button (visible) at (365, 418) on xpath=//input[@value='art_exhibition']
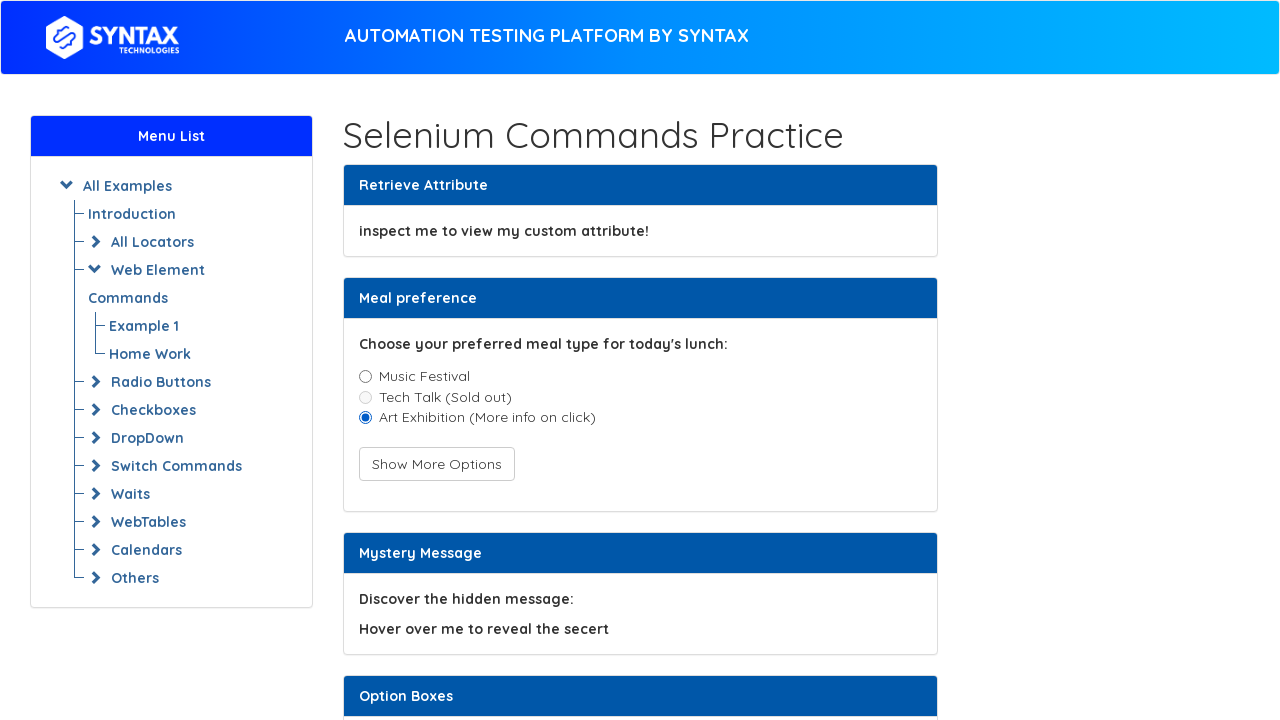

Located hidden message element
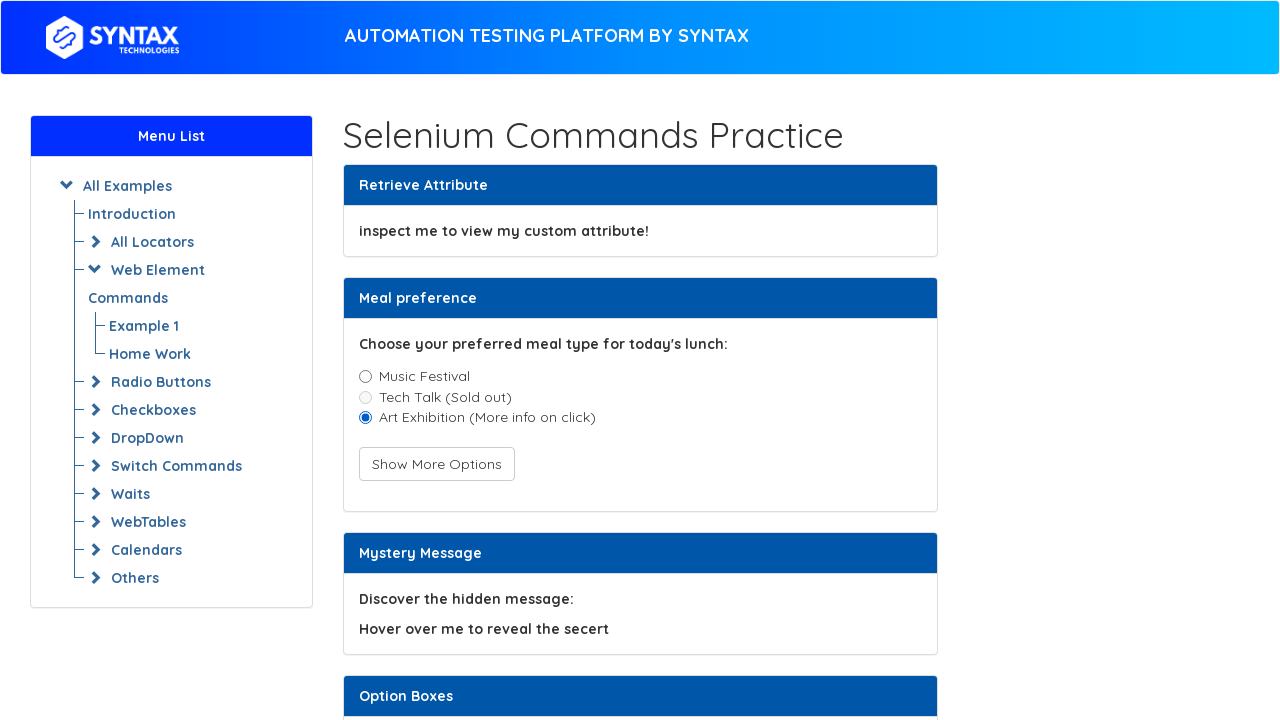

Retrieved title attribute from hidden message element
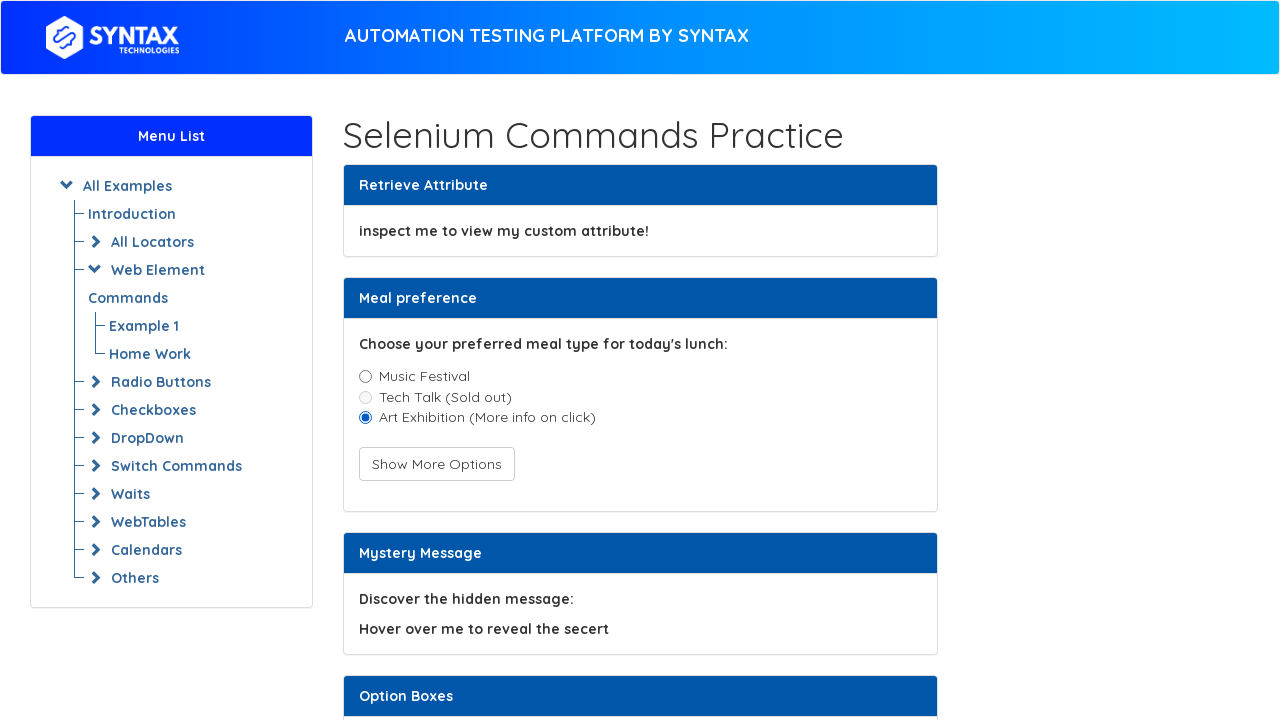

Located input field
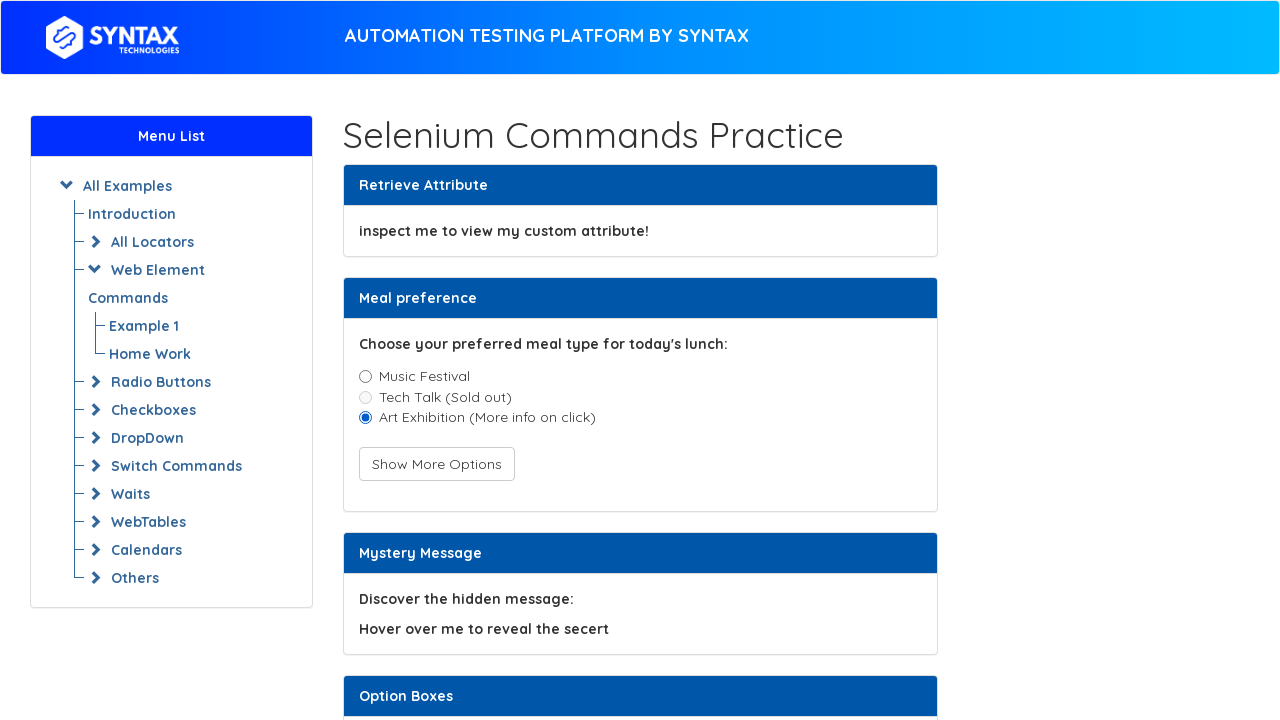

Cleared input field on xpath=//input[@id='inputField']
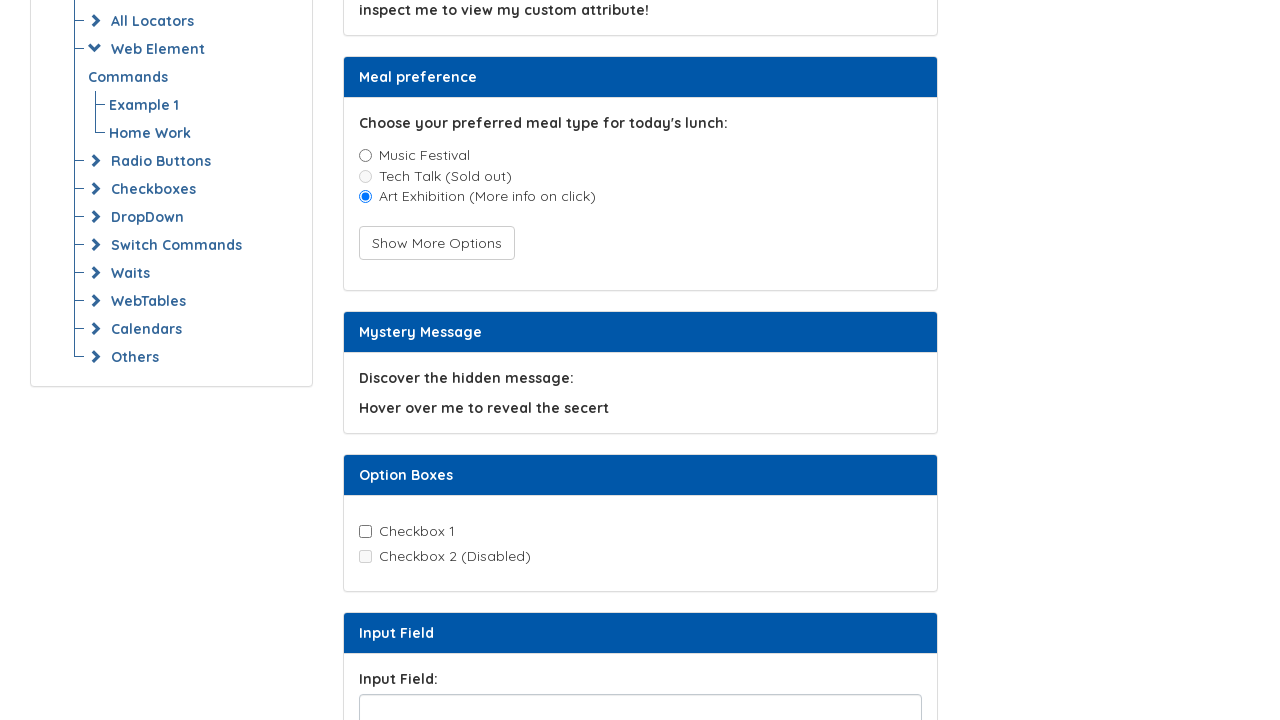

Filled input field with custom text on xpath=//input[@id='inputField']
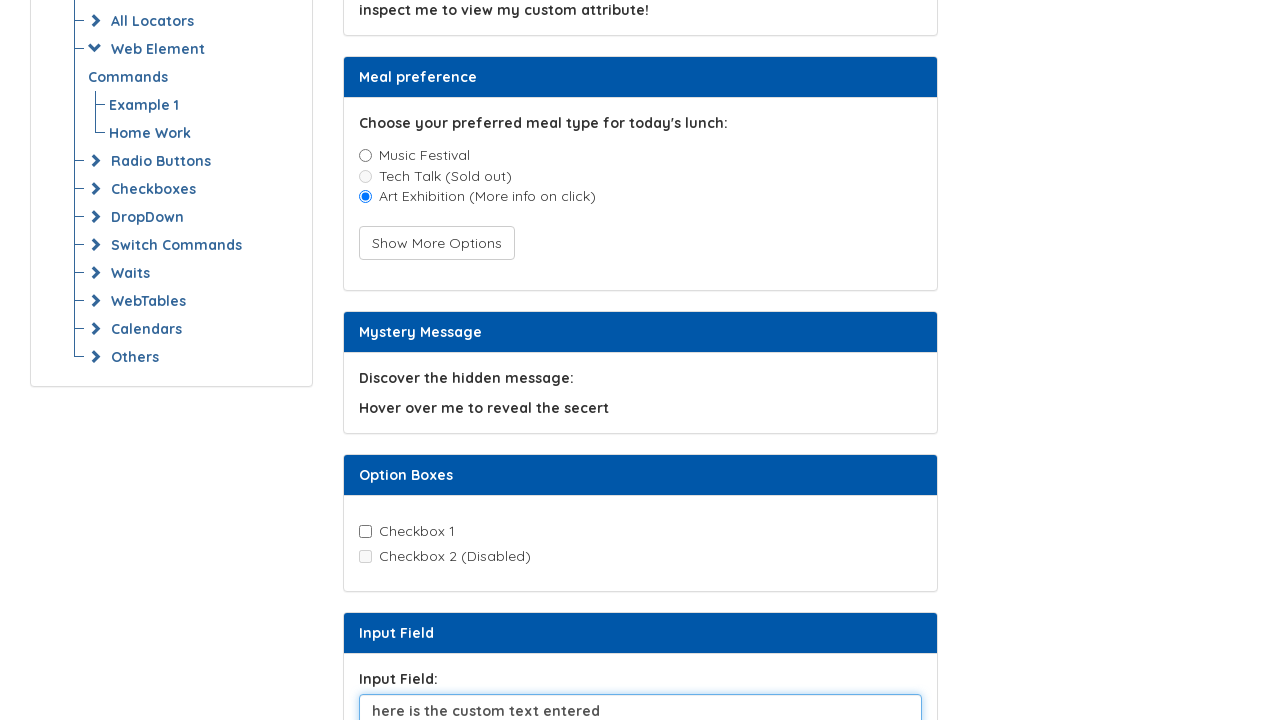

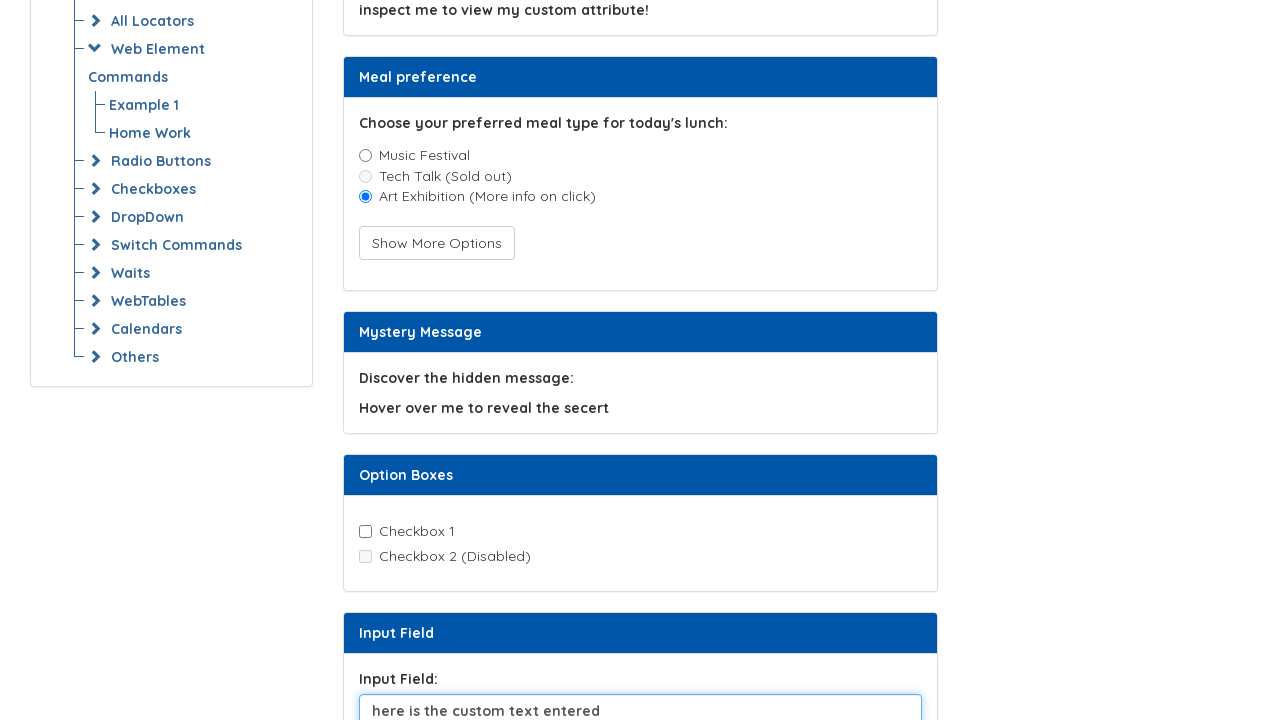